Tests a portfolio website's contact form by filling in name, email, and message fields with different test data sets

Starting URL: https://ashishkumarportfolio.netlify.app/

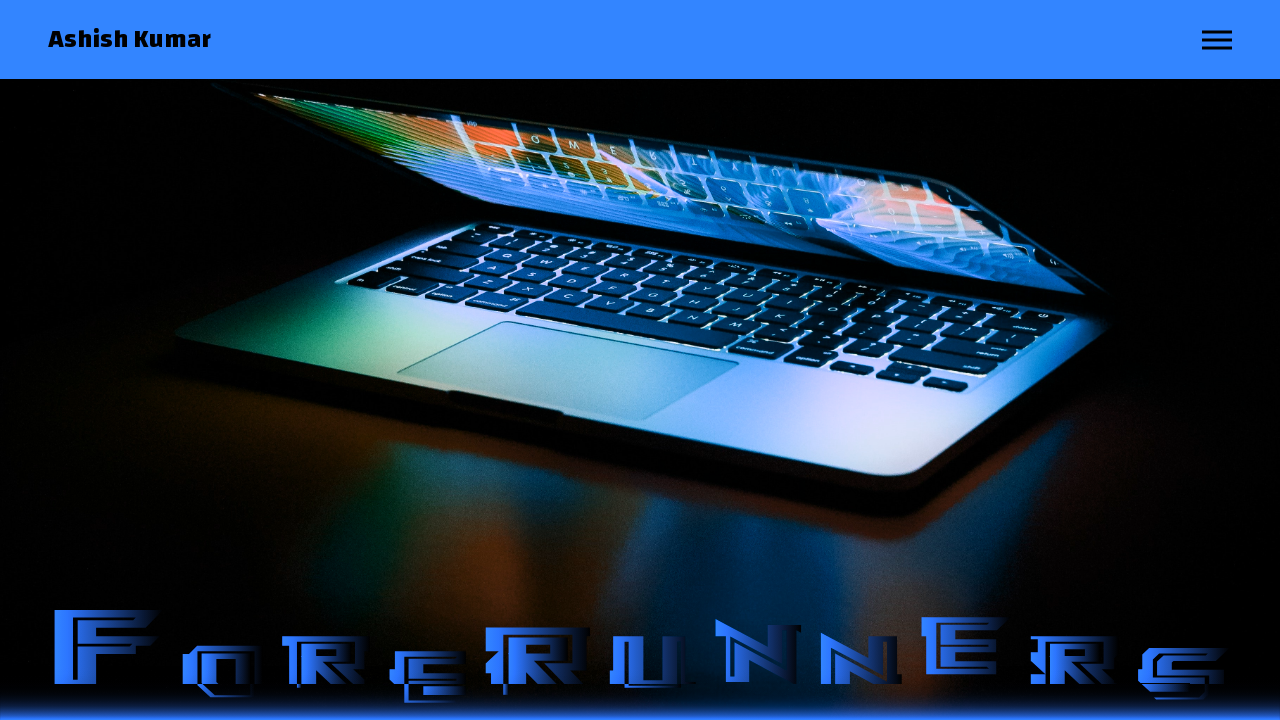

Scrolled to name input field
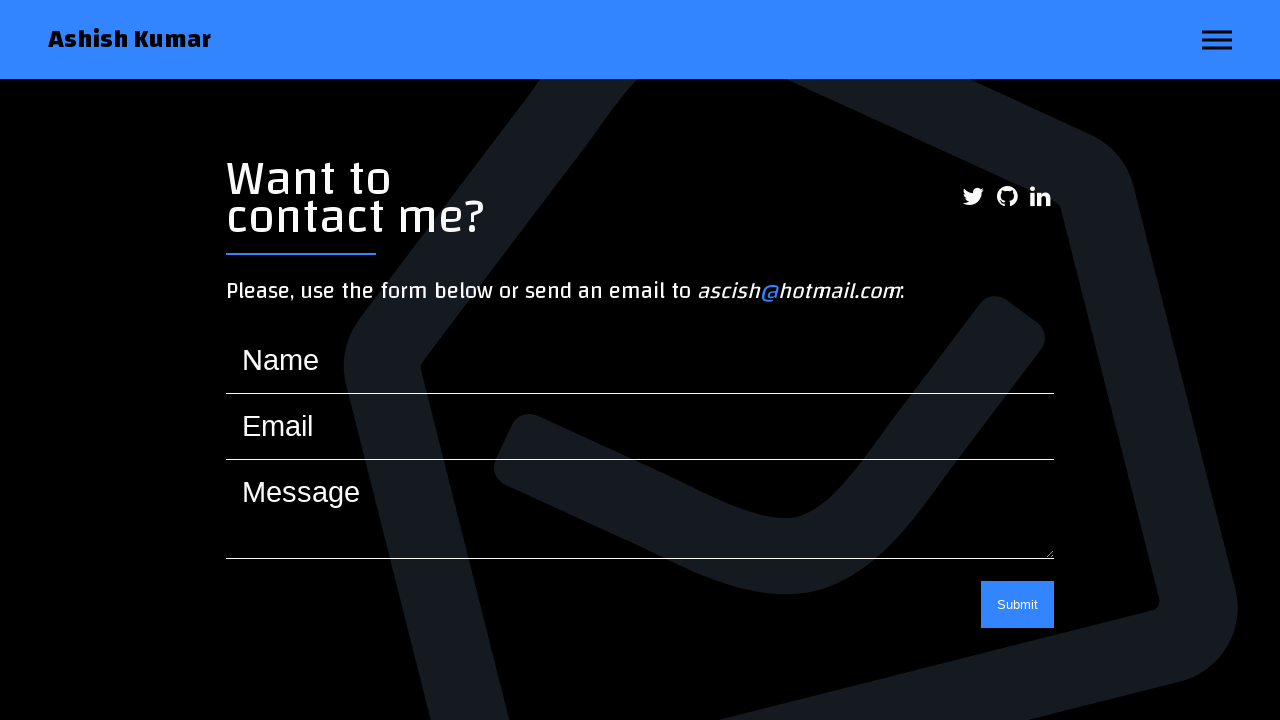

Filled name field with 'John Smith' on //input[@name='name']
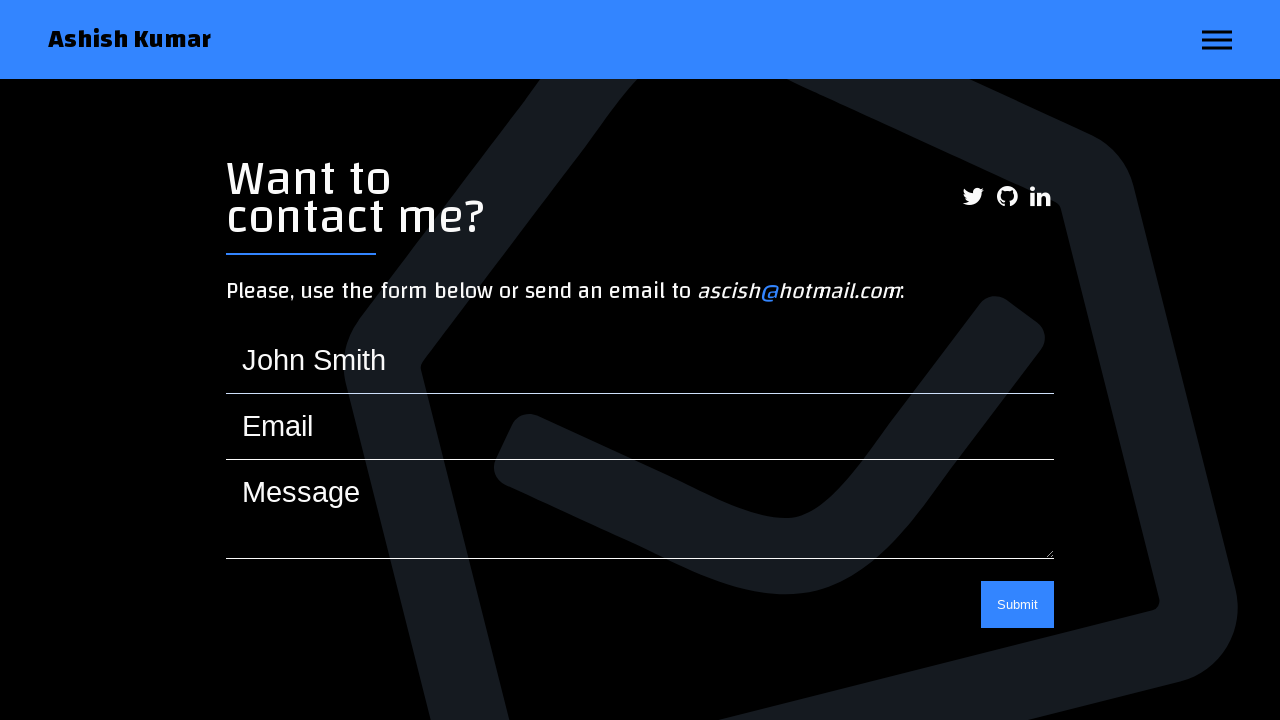

Filled email field with 'john.smith@example.com' on //input[@name='email']
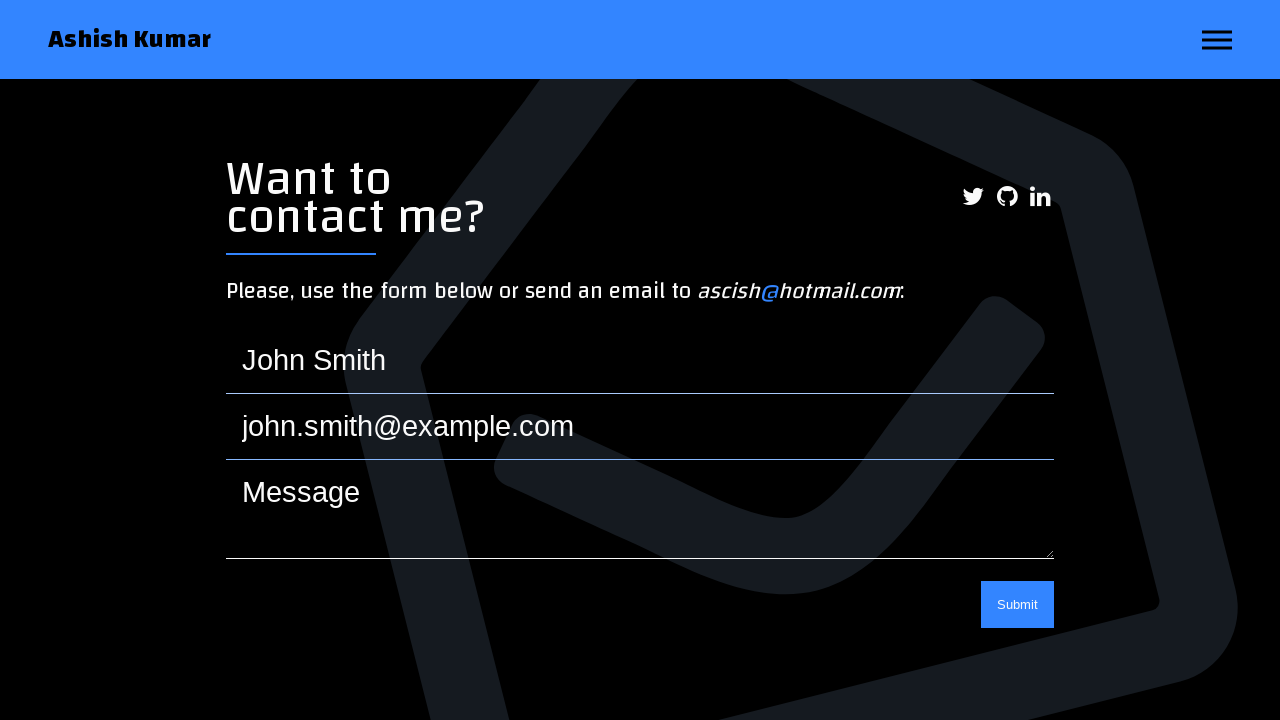

Filled message textarea with test message on //textarea[@type='text']
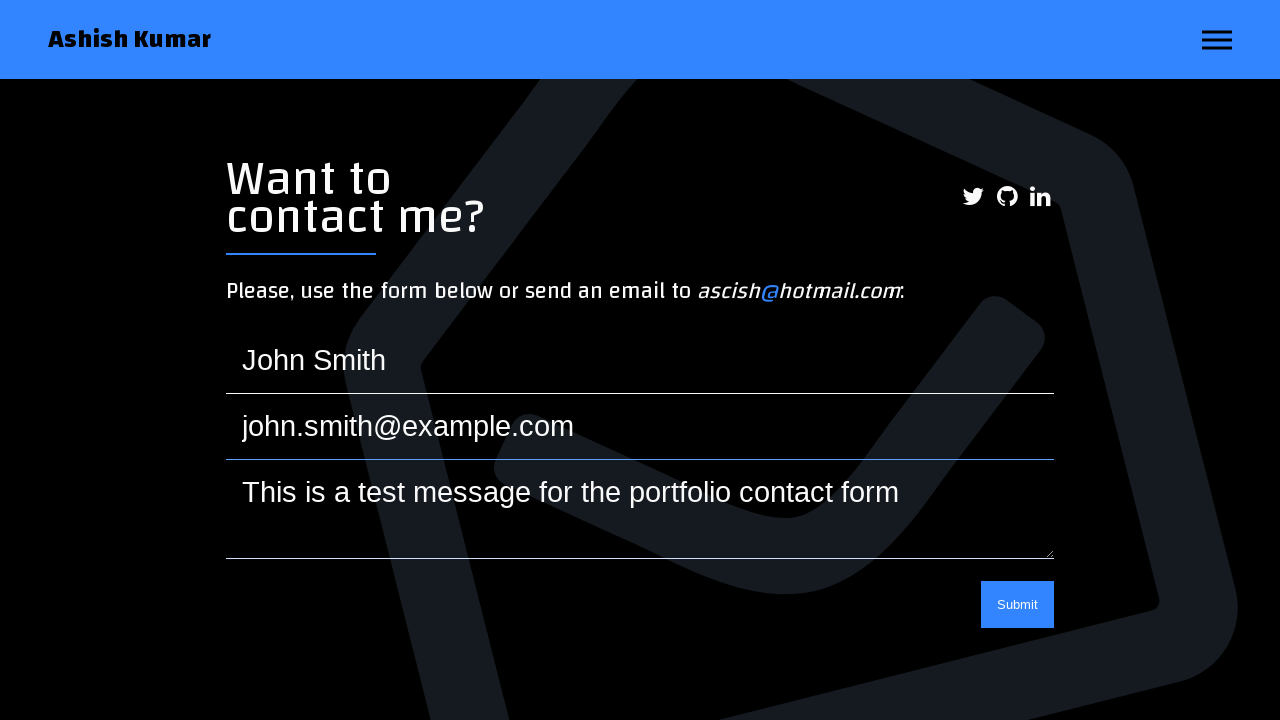

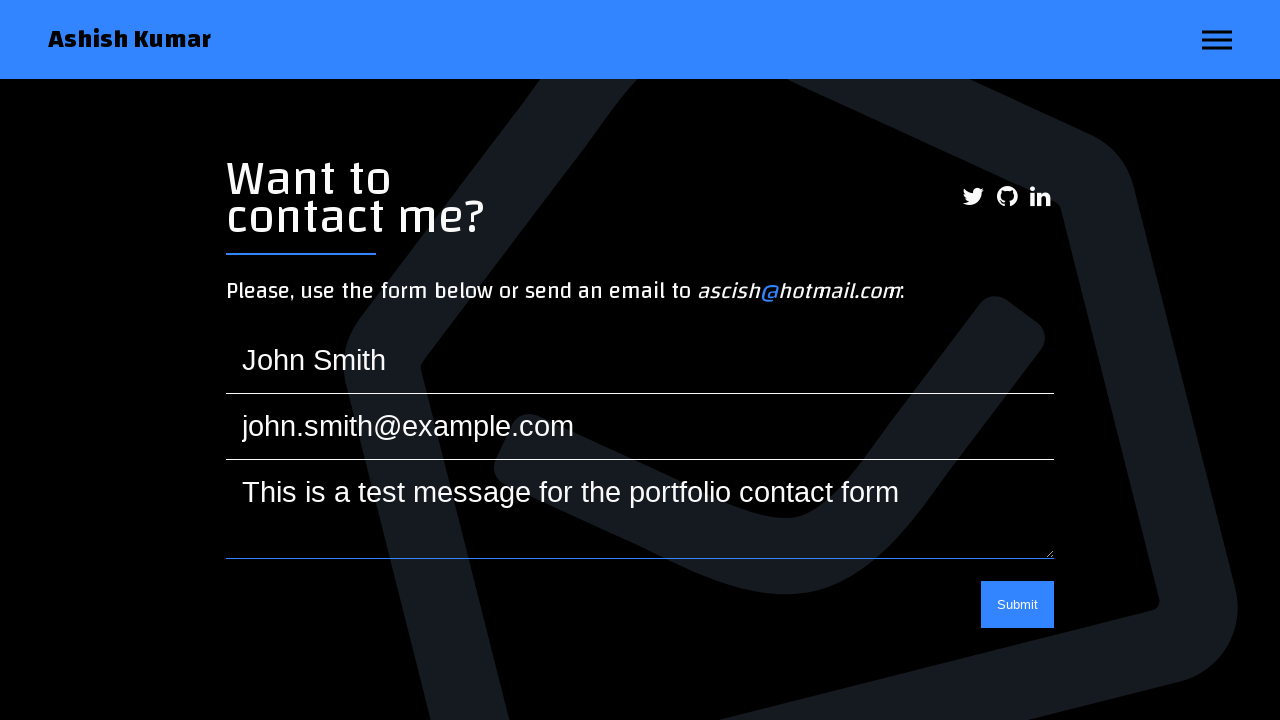